Opens the QA practice testing page and waits for it to fully load

Starting URL: https://qa-practice.netlify.app/

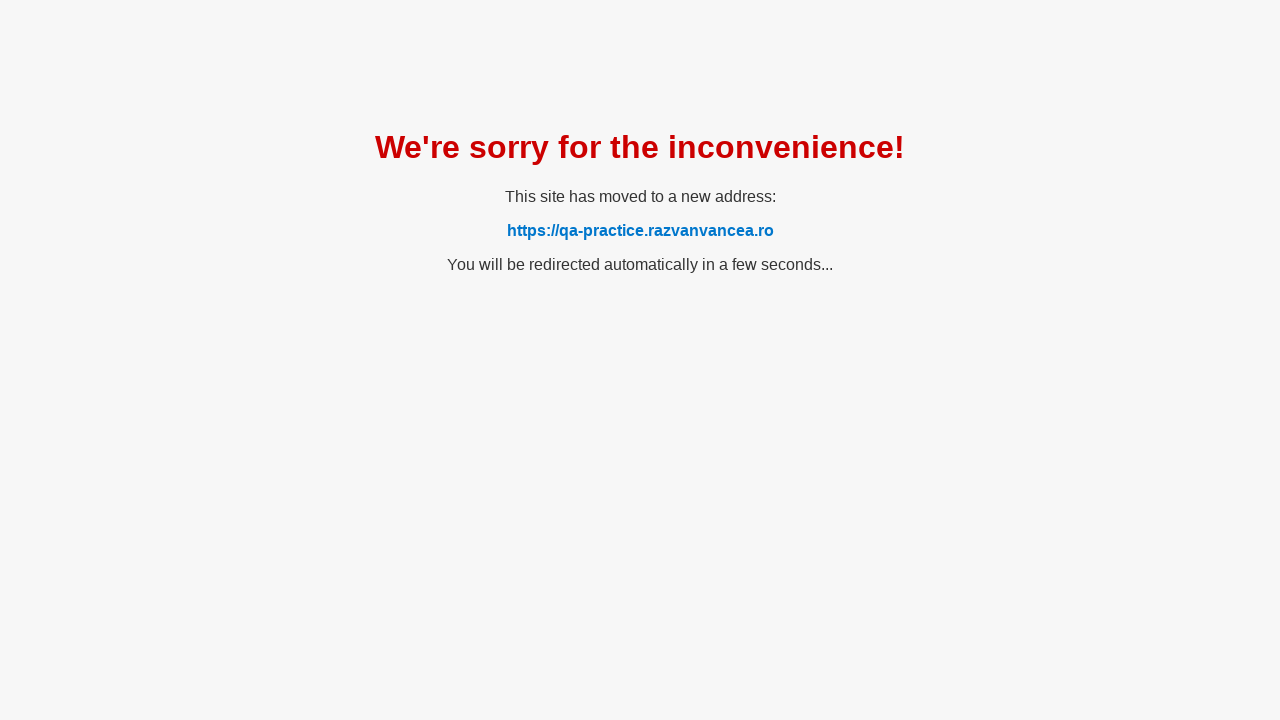

Waited for QA practice testing page to fully load
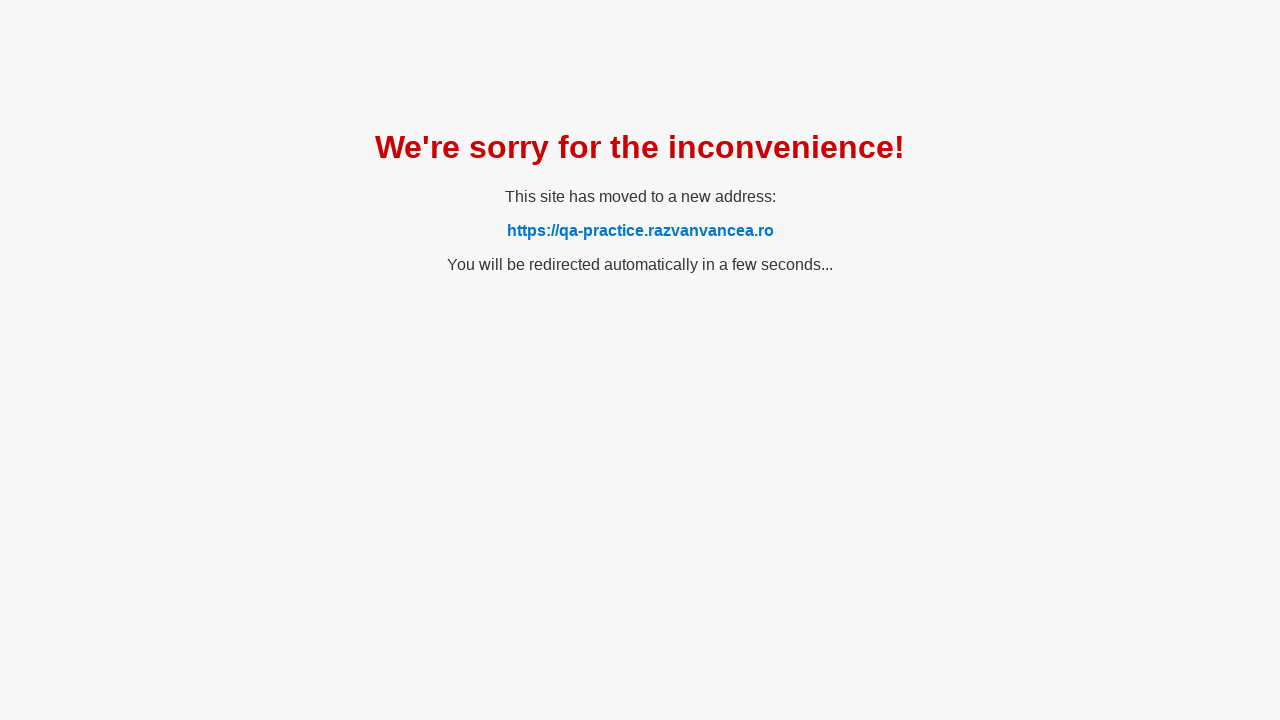

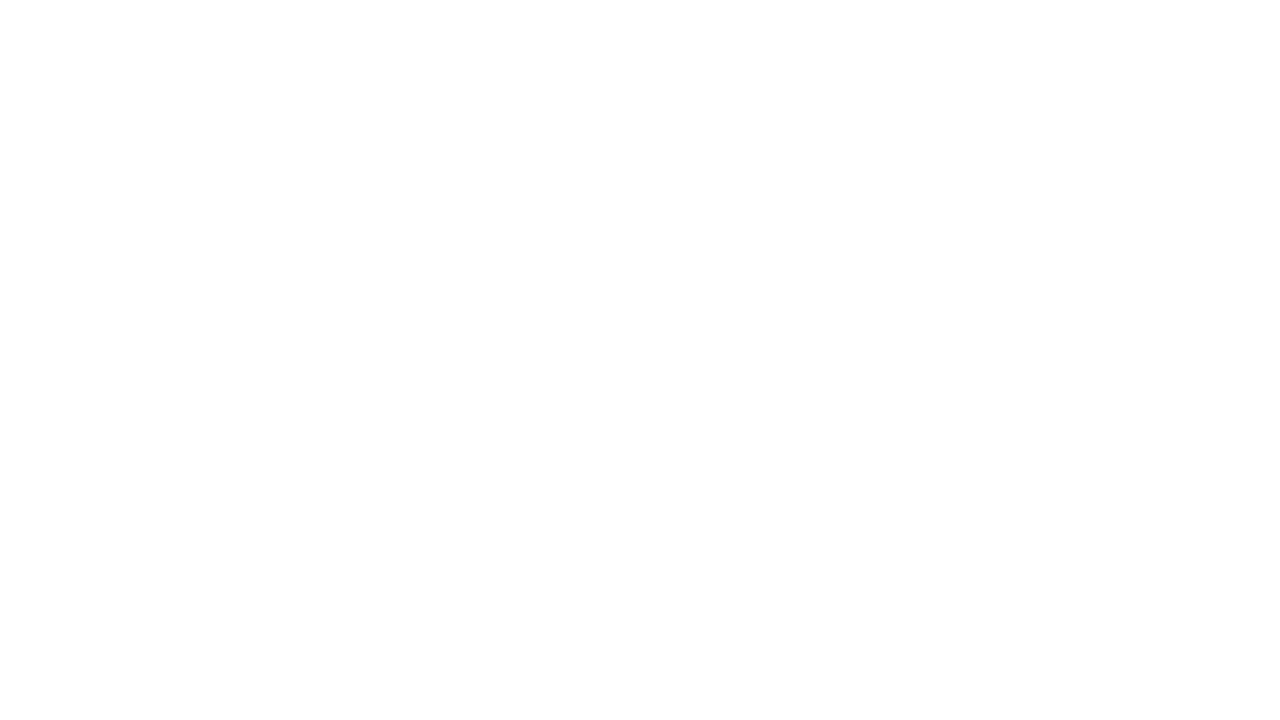